Tests checkbox functionality by verifying initial state, clicking to select/deselect, and counting total checkboxes on the page

Starting URL: https://rahulshettyacademy.com/AutomationPractice/

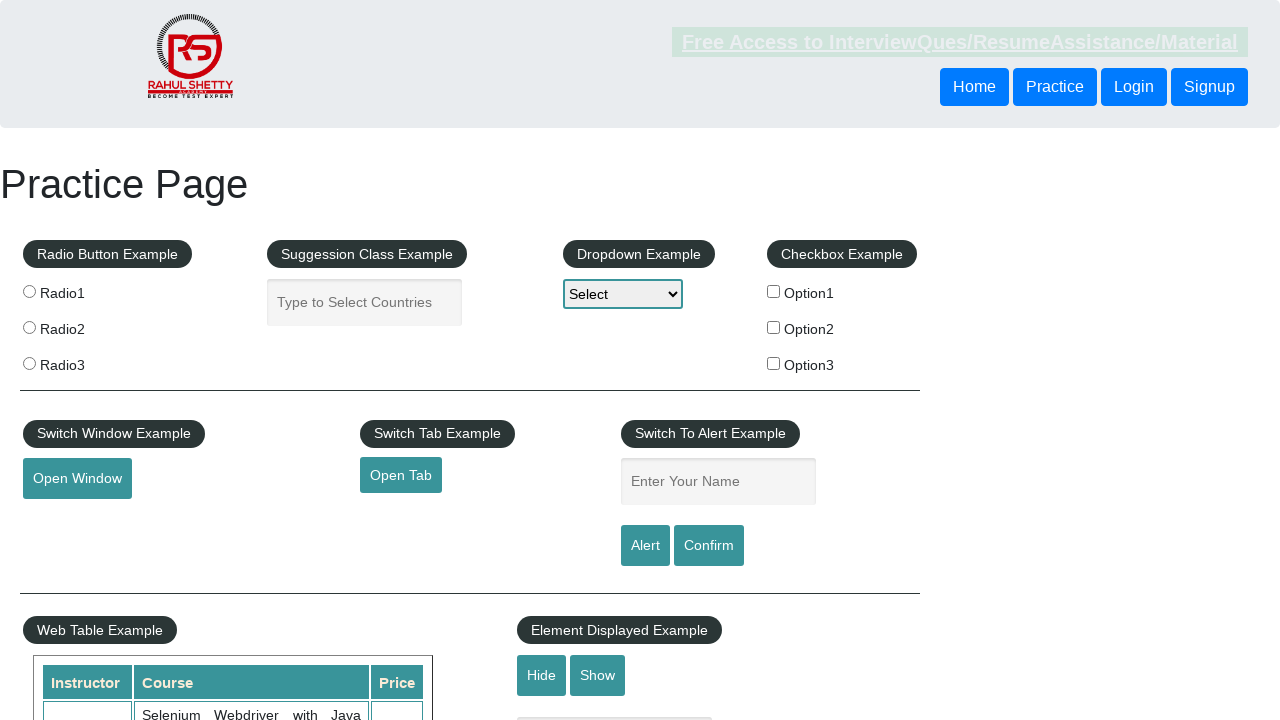

Located checkbox with id 'checkBoxOption1'
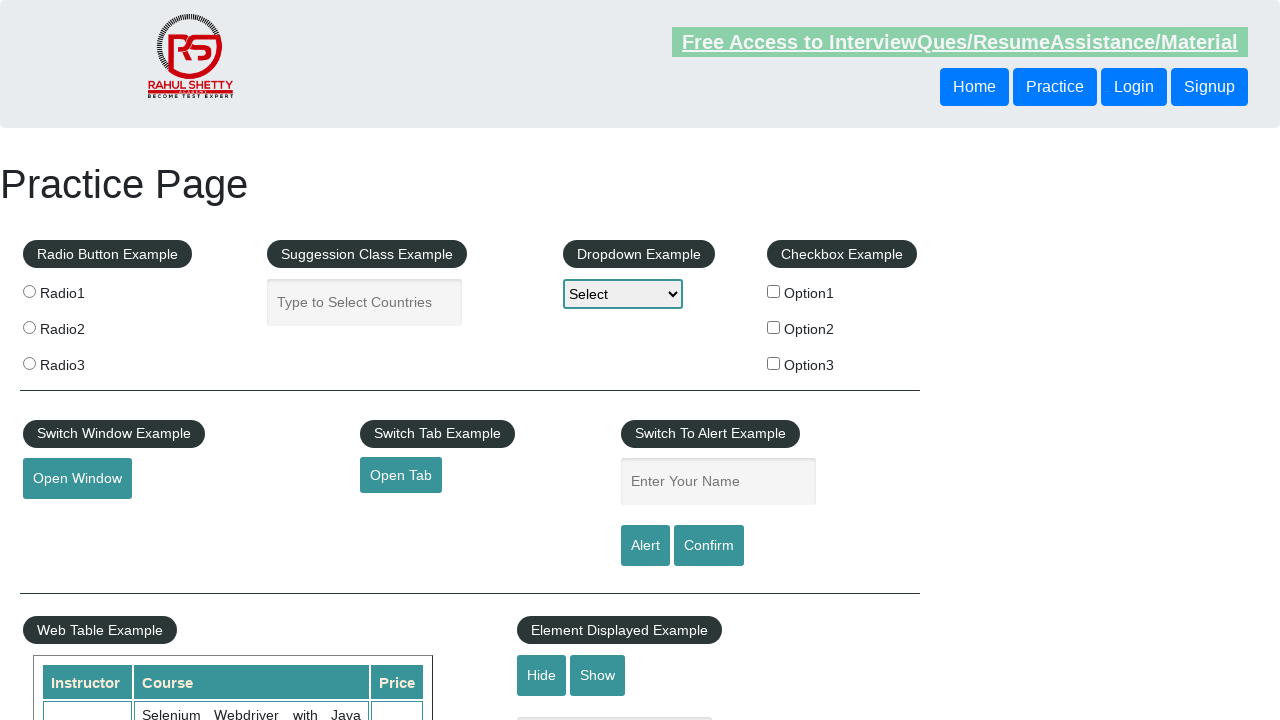

Verified checkbox is initially unchecked
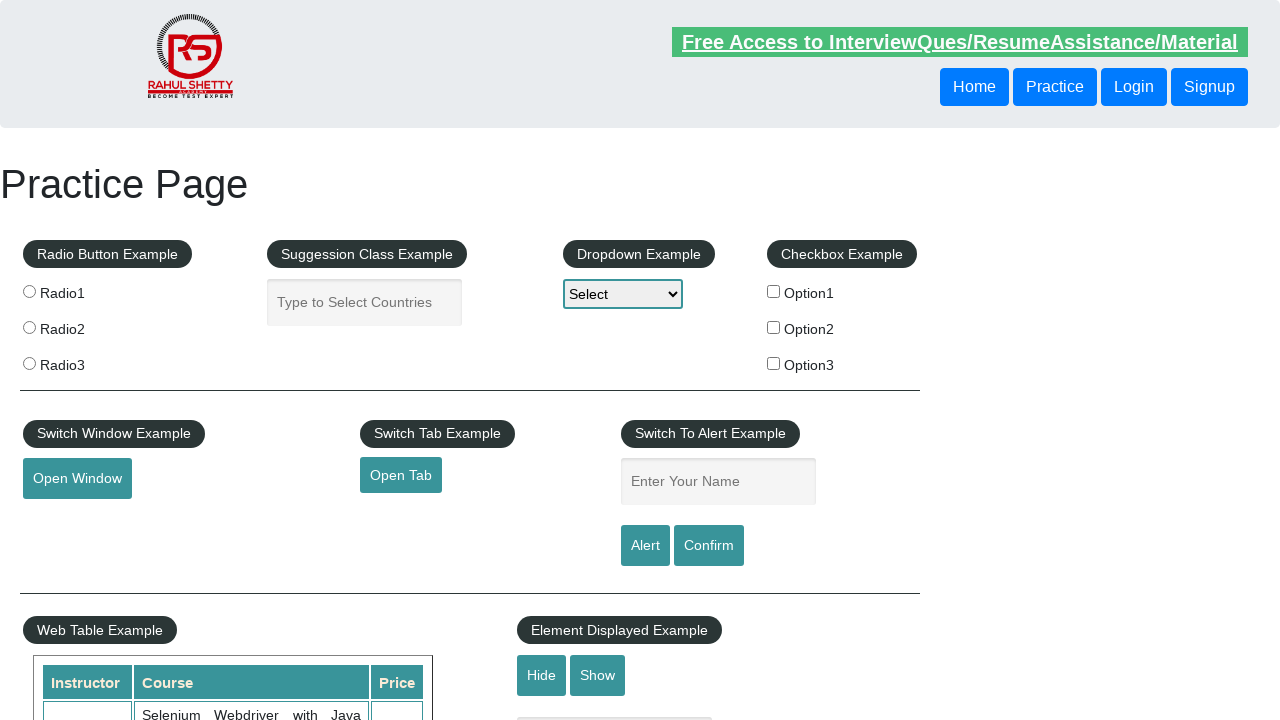

Clicked checkbox to select it at (774, 291) on input#checkBoxOption1
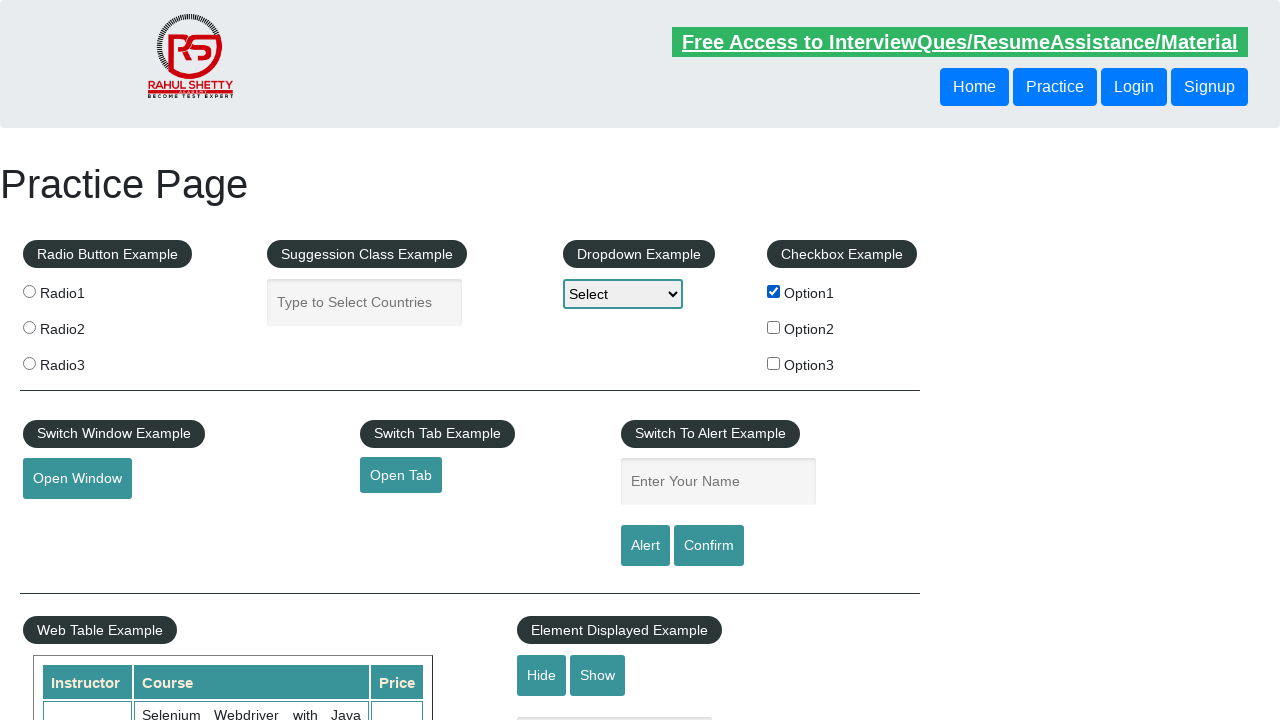

Verified checkbox is now selected
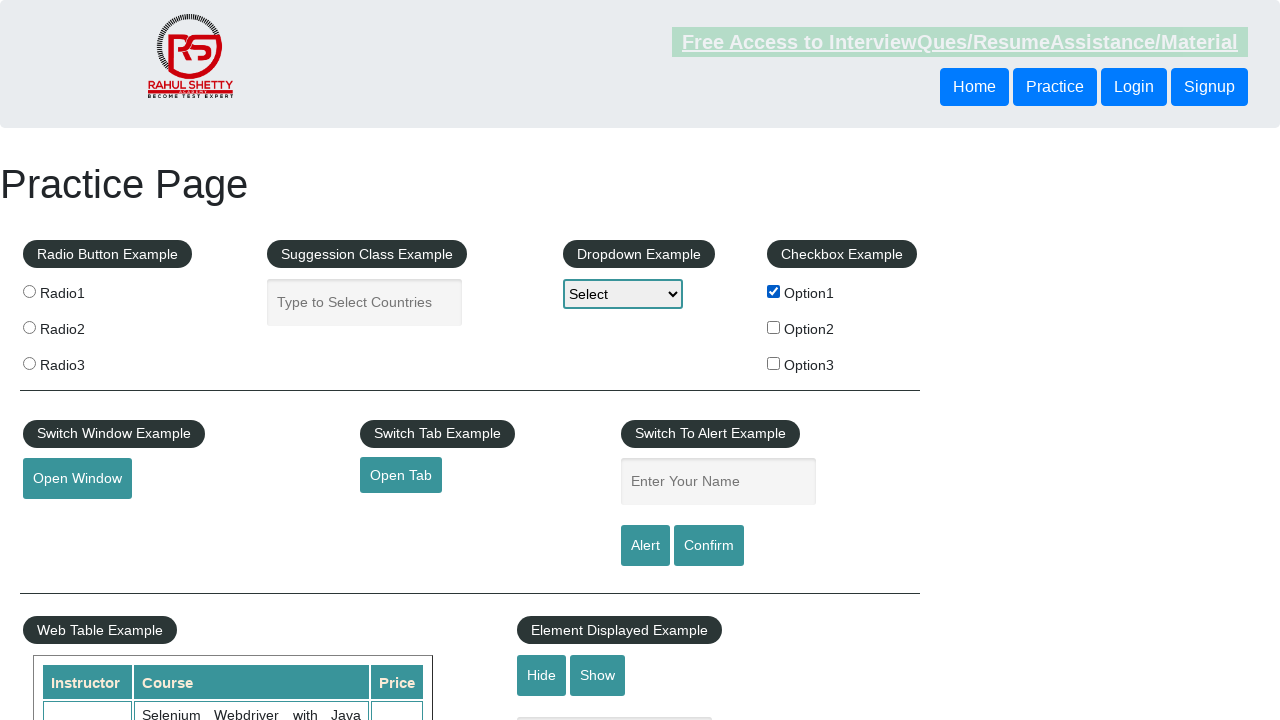

Clicked checkbox again to deselect it at (774, 291) on input#checkBoxOption1
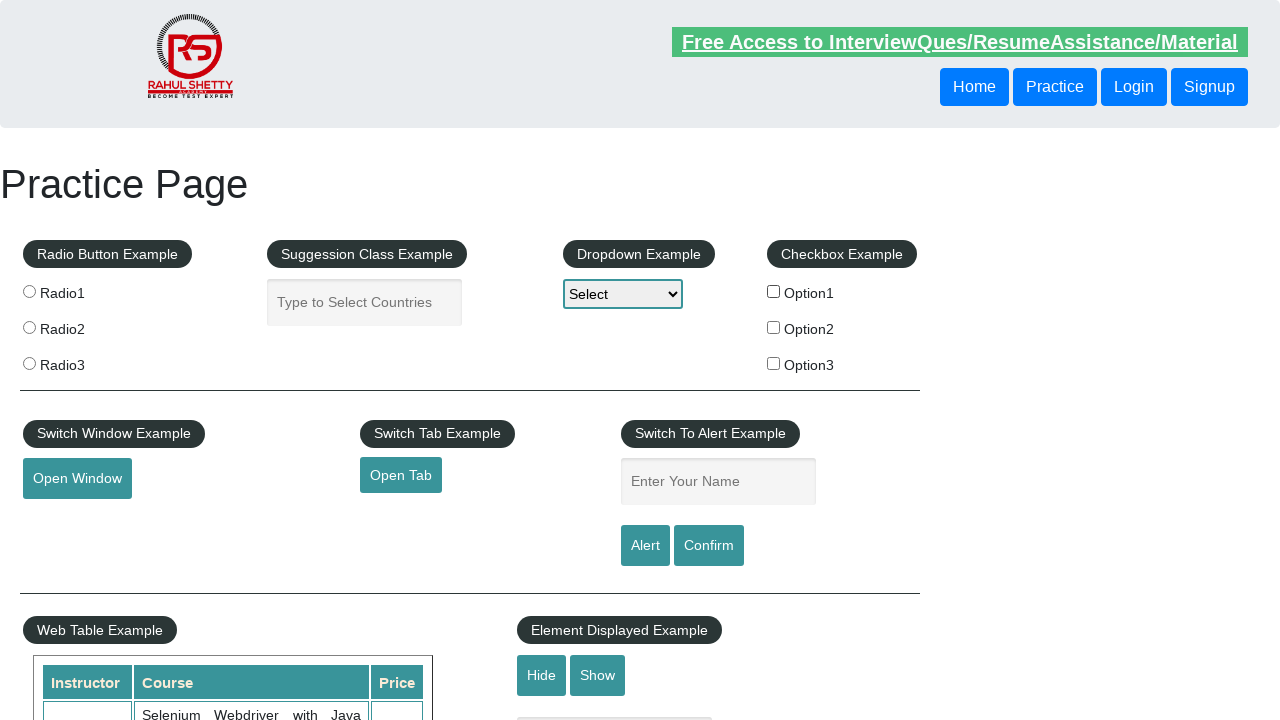

Verified checkbox is now deselected
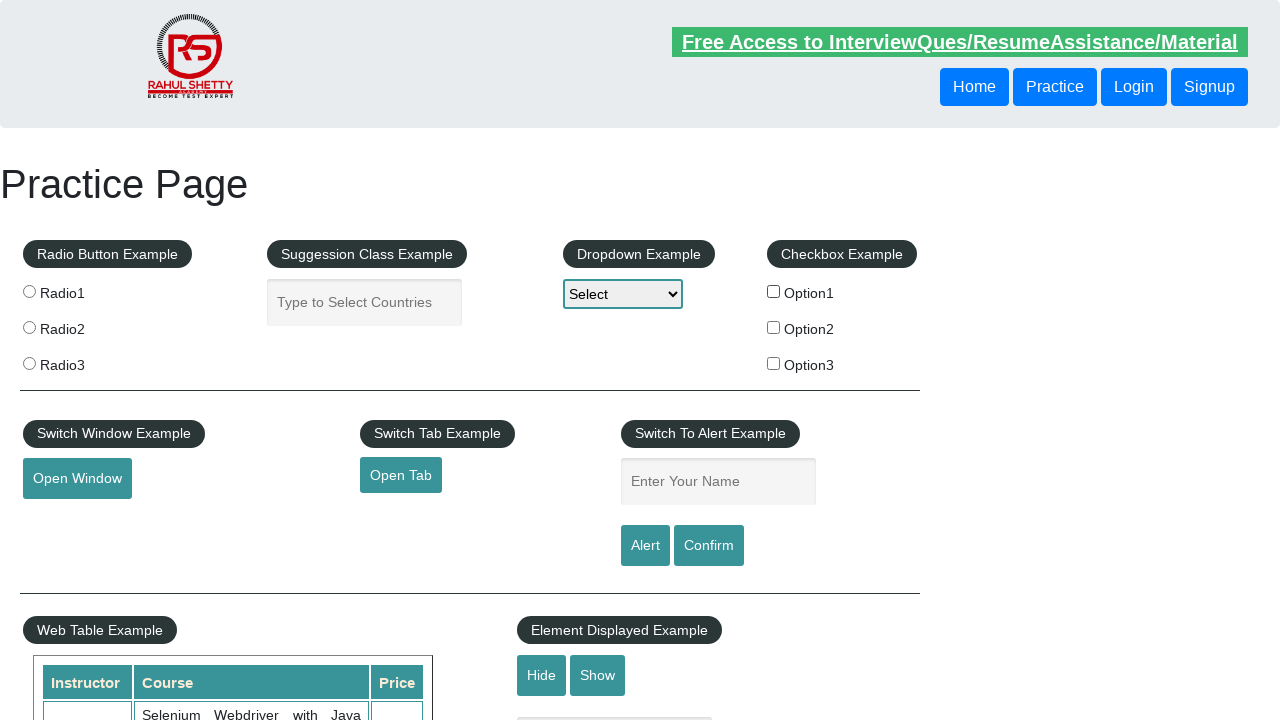

Counted total checkboxes on page: 3
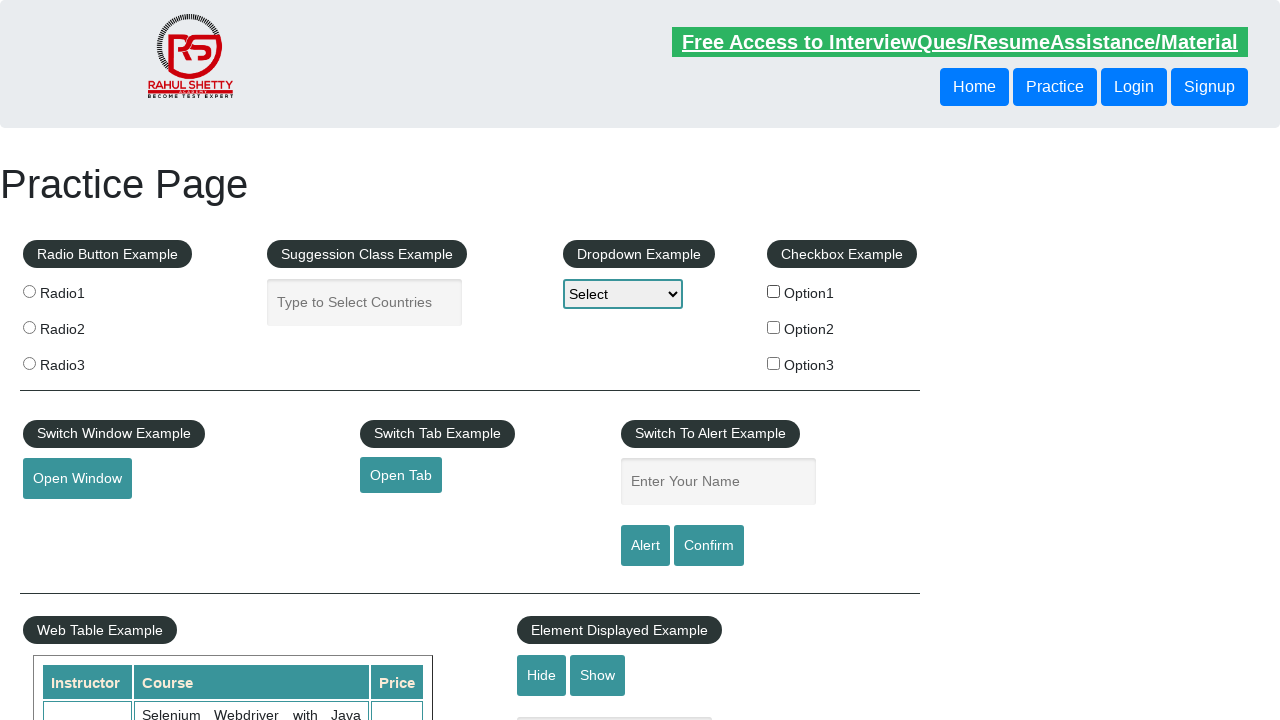

Printed total checkbox count: 3
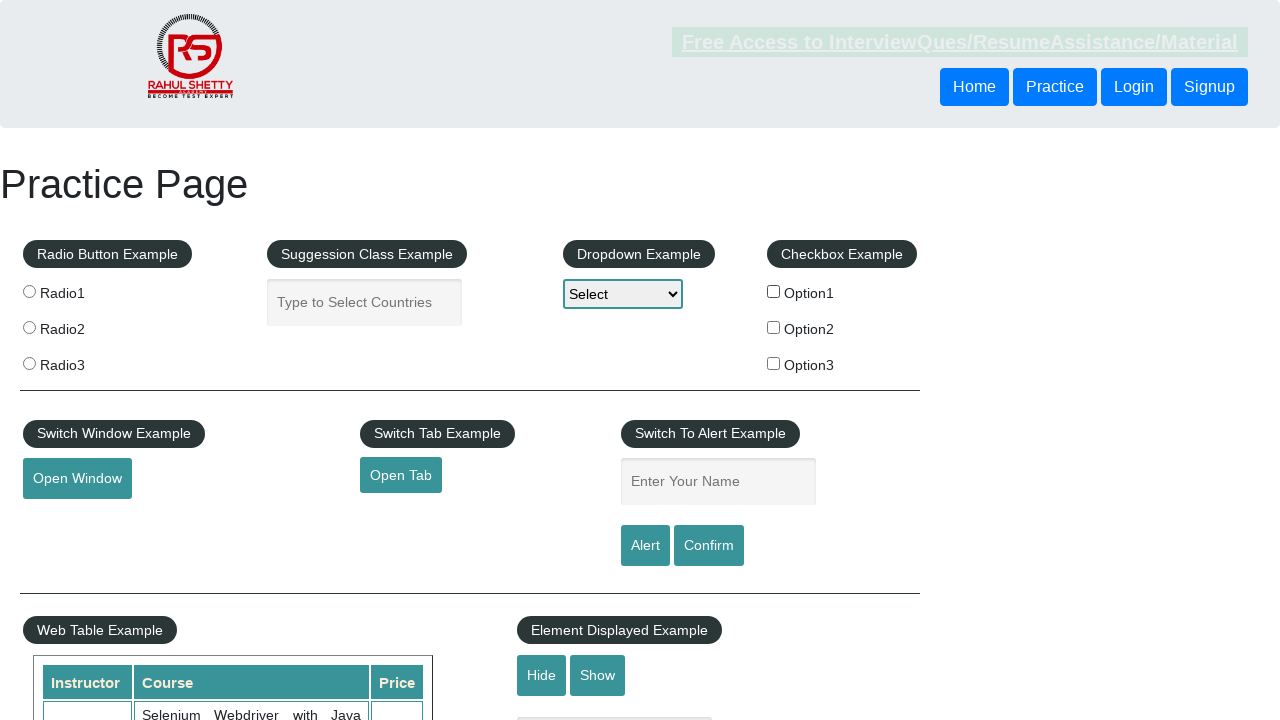

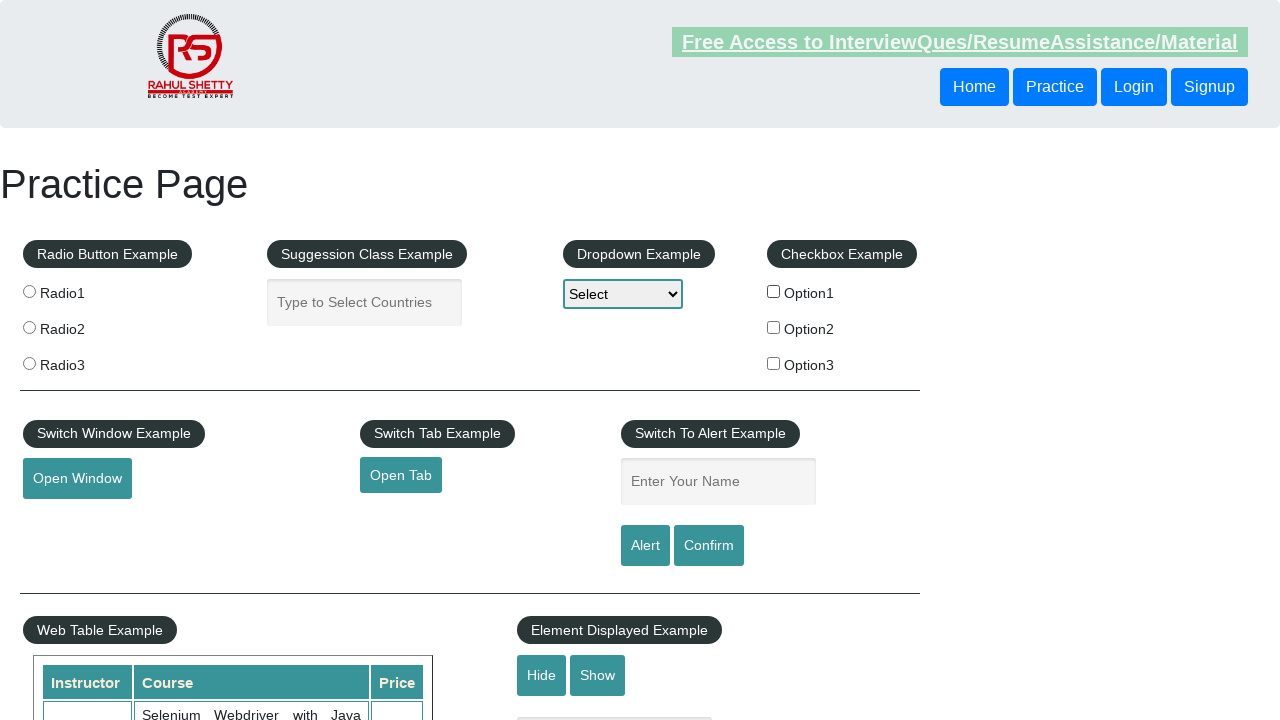